Tests completing all tasks using toggle-all from the Active filter

Starting URL: https://todomvc4tasj.herokuapp.com/

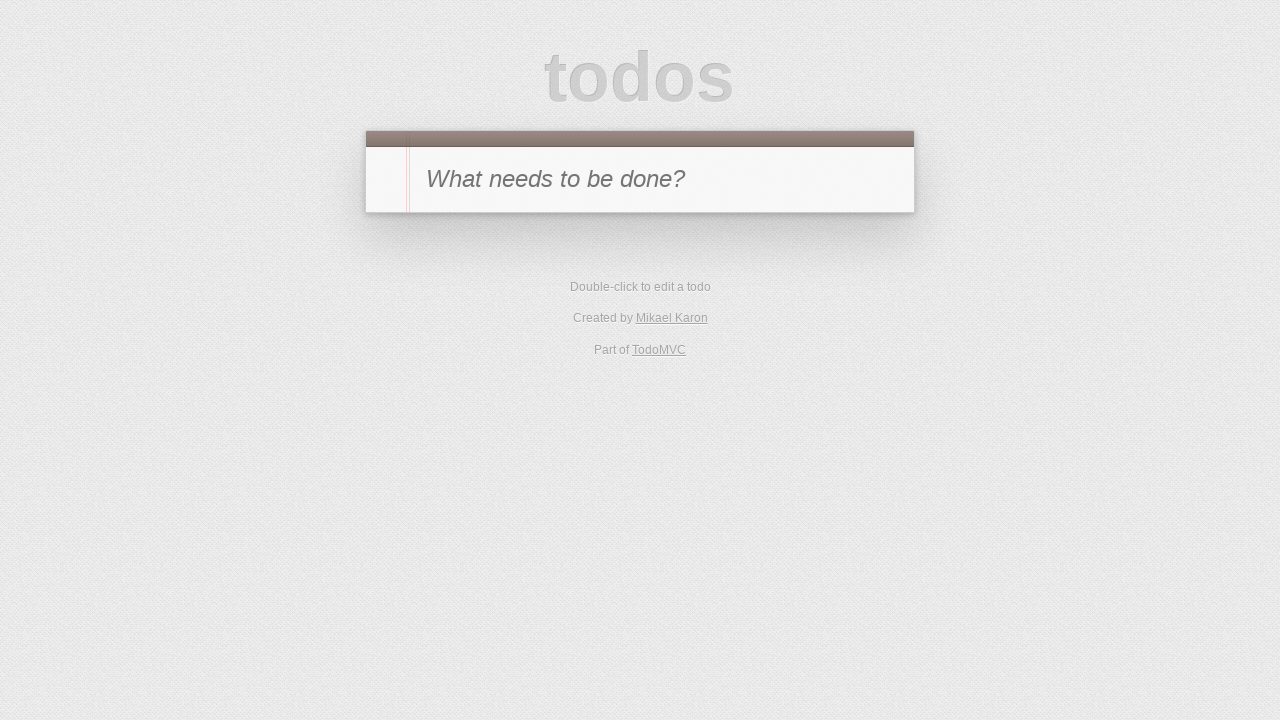

Set up localStorage with two active tasks
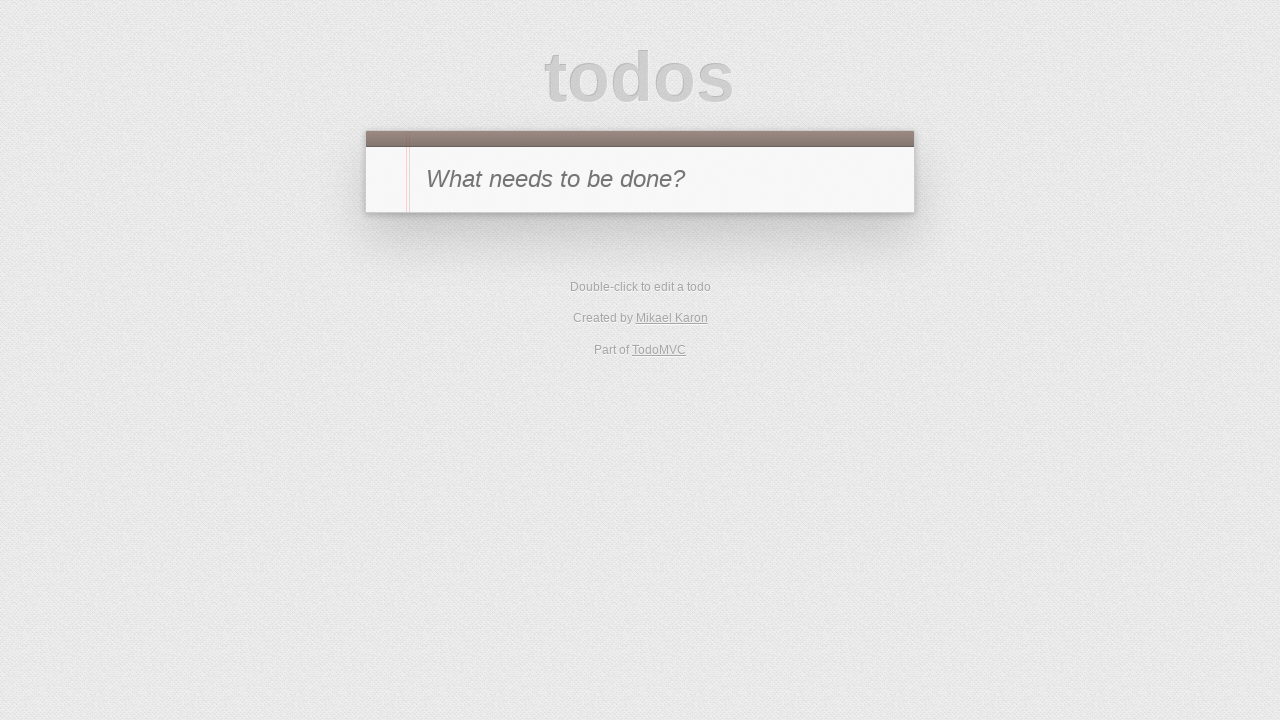

Reloaded page to apply localStorage changes
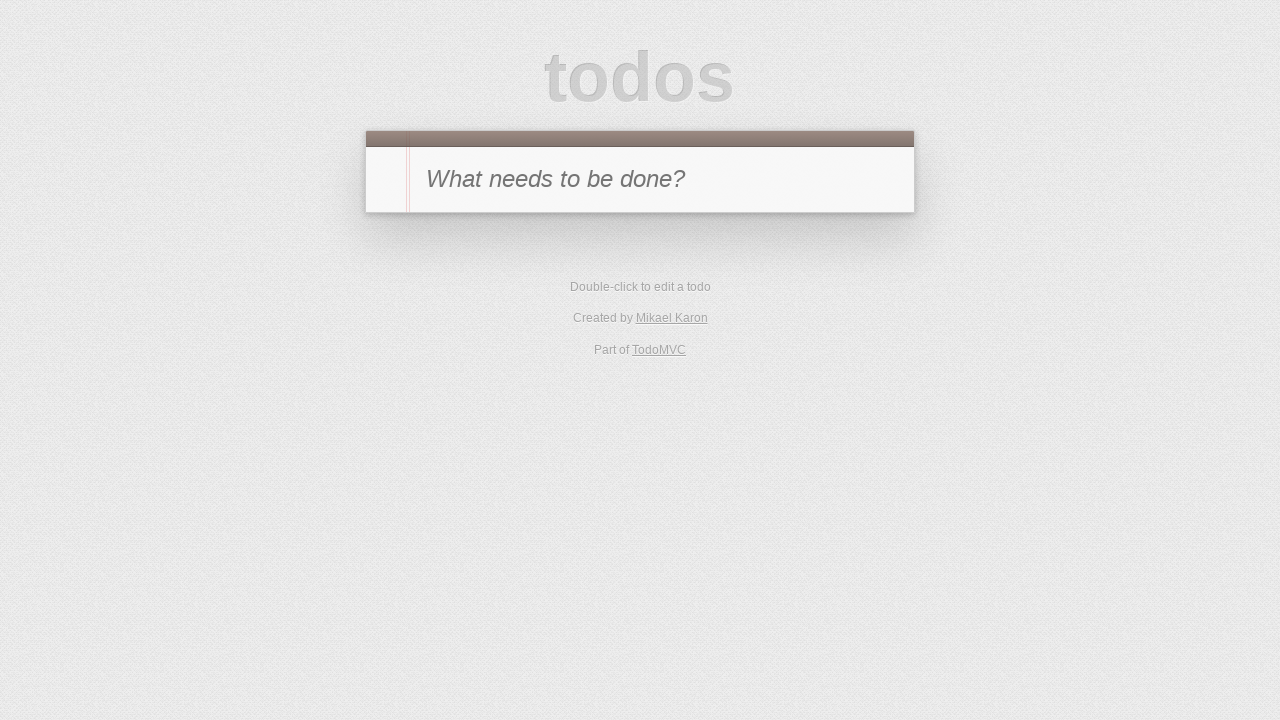

Navigated to Active filter at (614, 351) on [href='#/active']
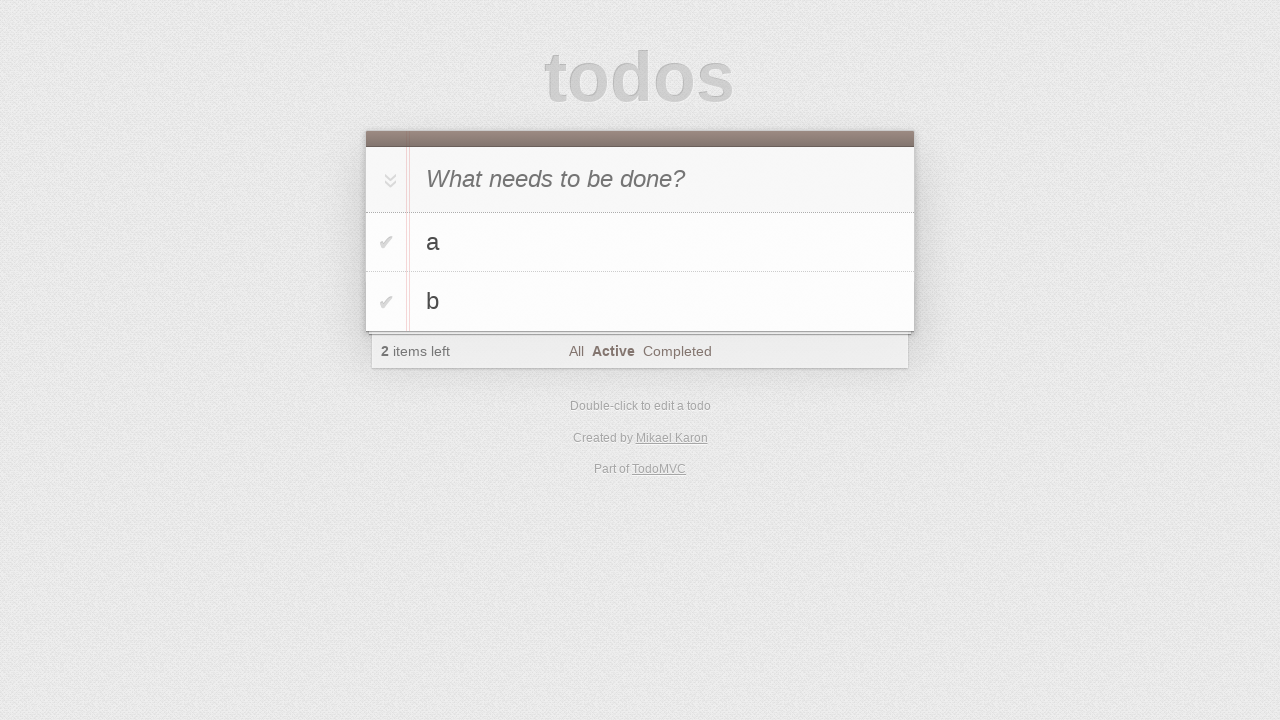

Clicked toggle-all to complete all tasks at (388, 180) on #toggle-all
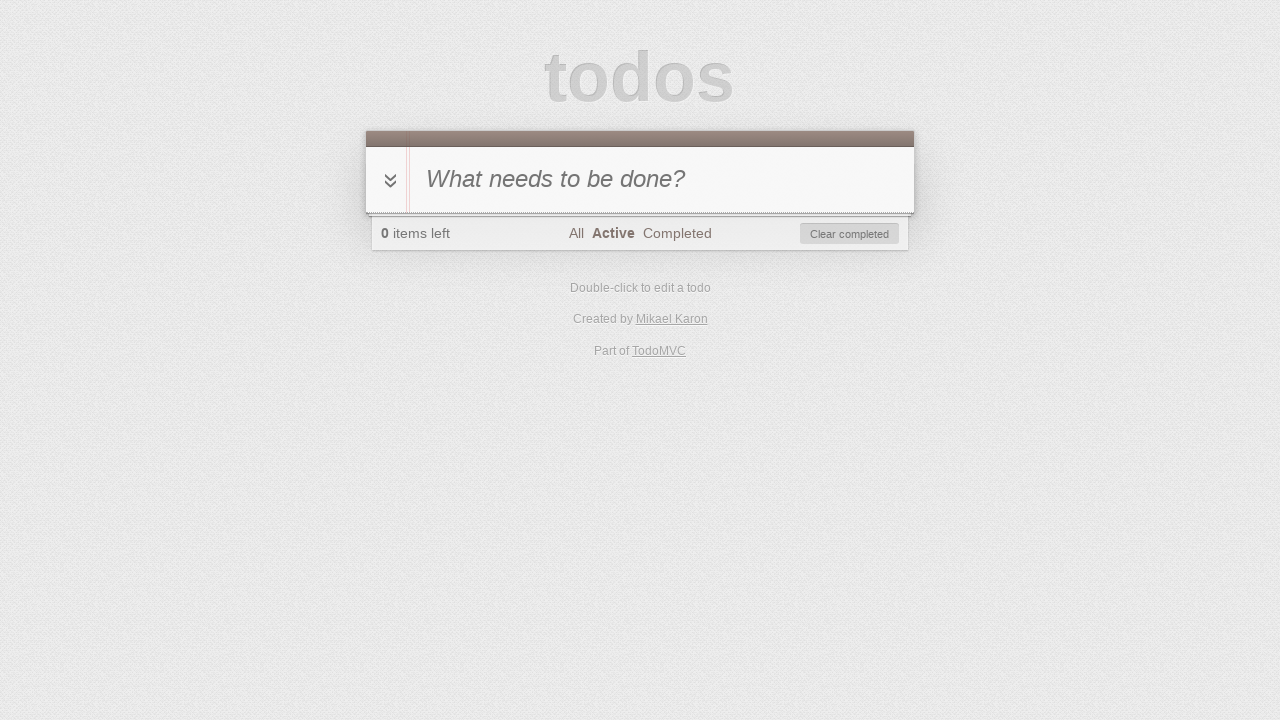

Verified no tasks are visible in Active filter after completion
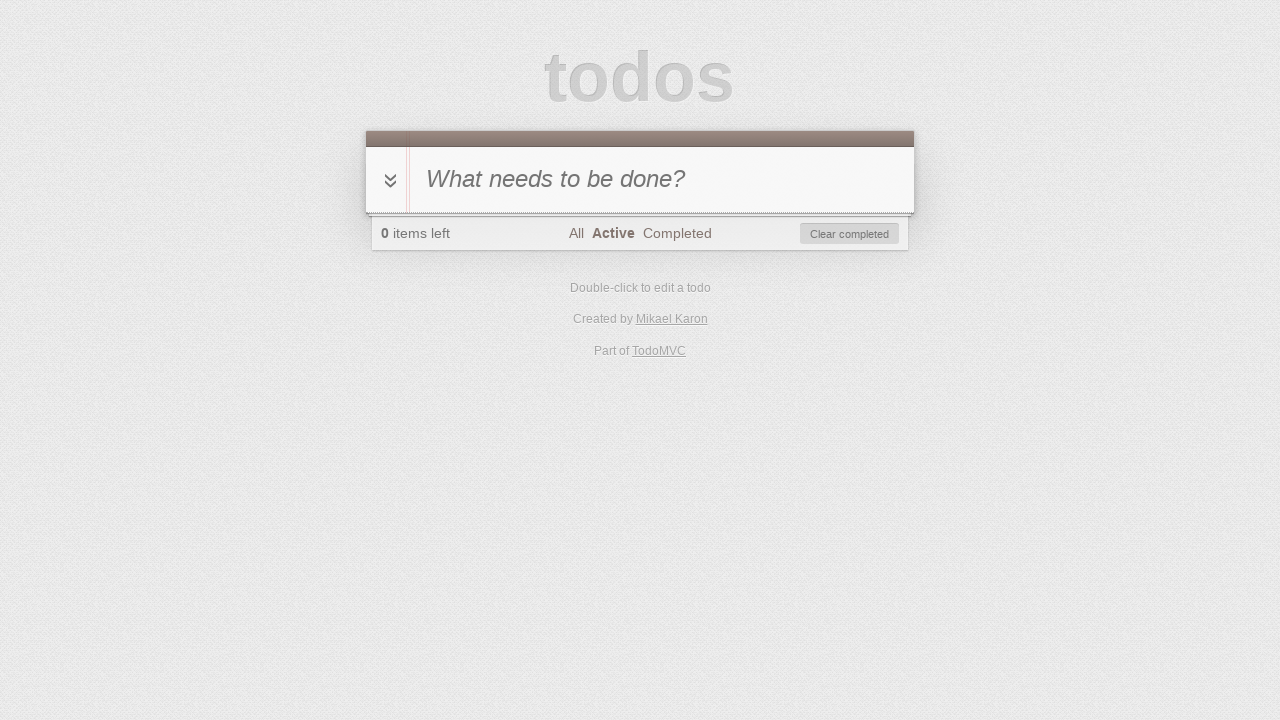

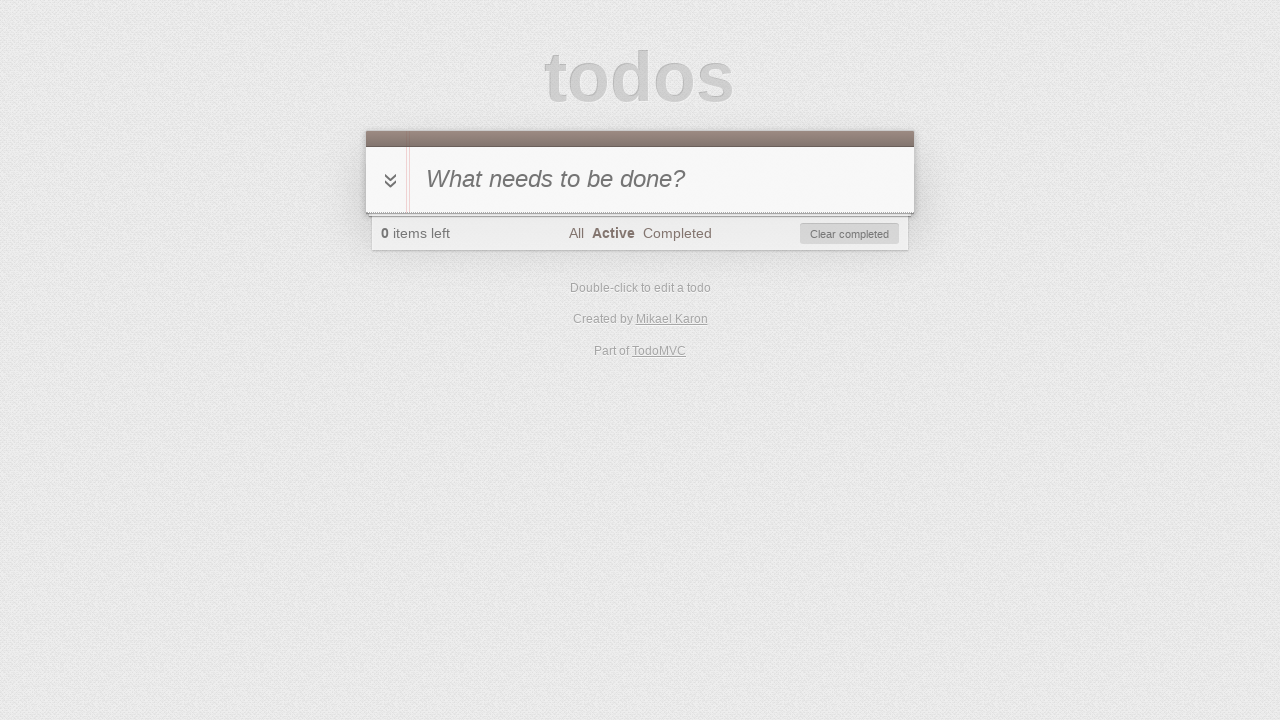